Tests dynamic controls functionality by clicking a checkbox, removing it, enabling a textbox, entering text, and then disabling the textbox while verifying the state changes.

Starting URL: https://the-internet.herokuapp.com/dynamic_controls

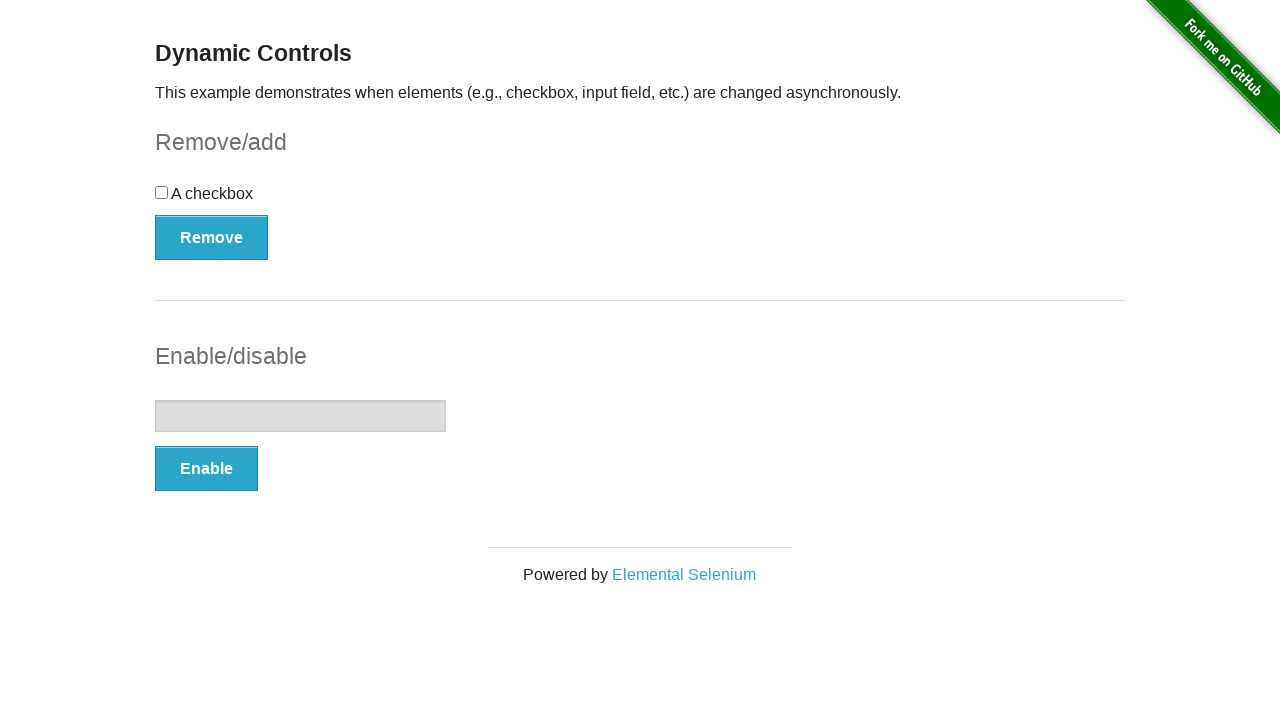

Clicked on the checkbox at (162, 192) on input[type='checkbox']
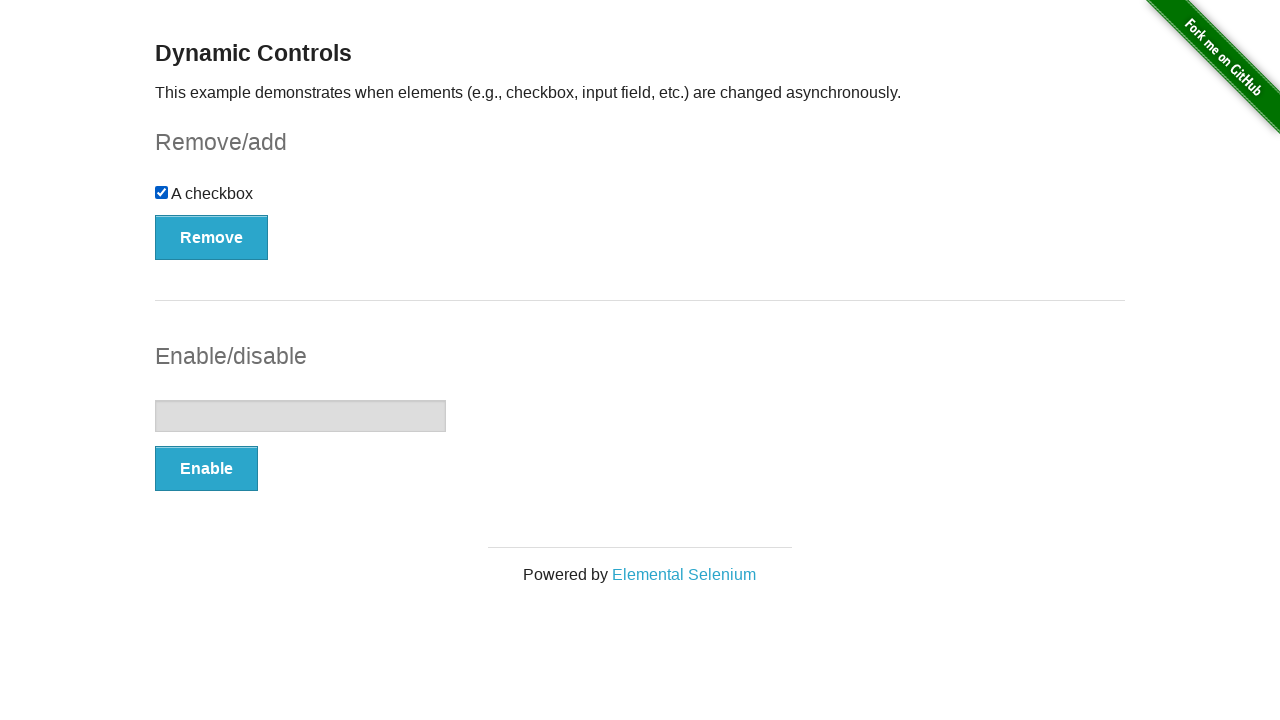

Clicked on Remove button to remove the checkbox at (212, 237) on button:text('Remove')
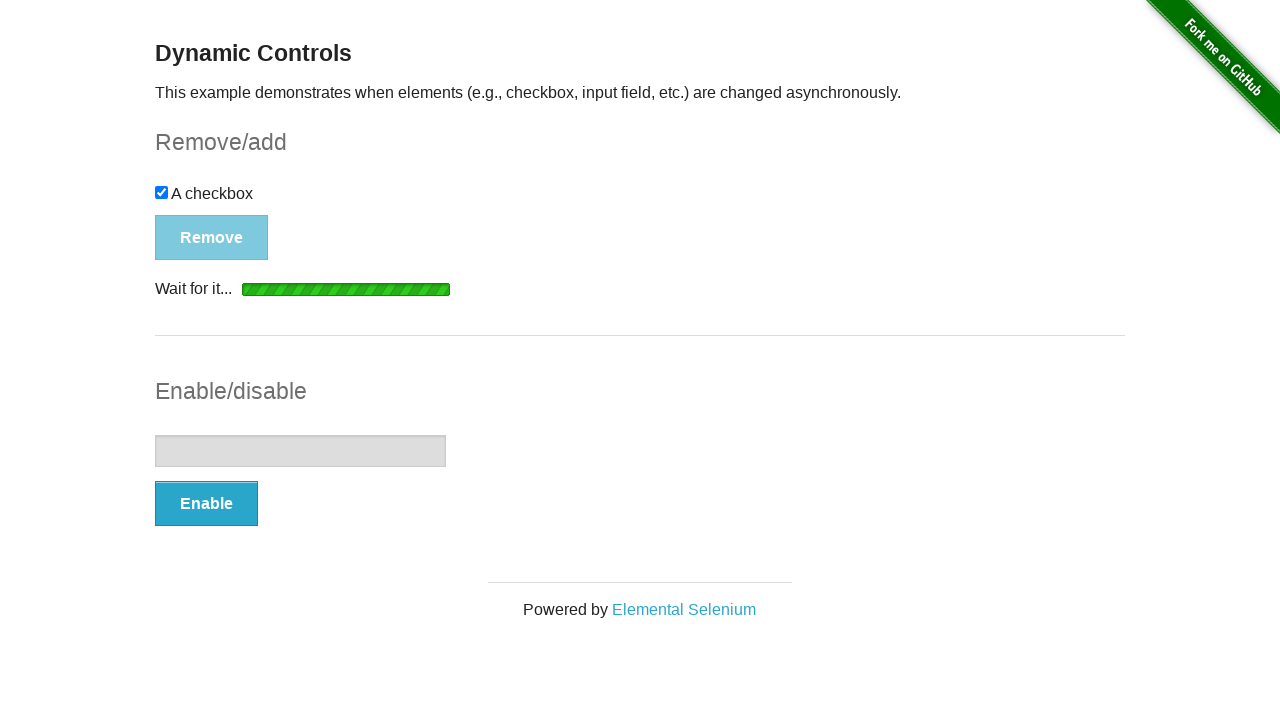

Removal confirmation message appeared
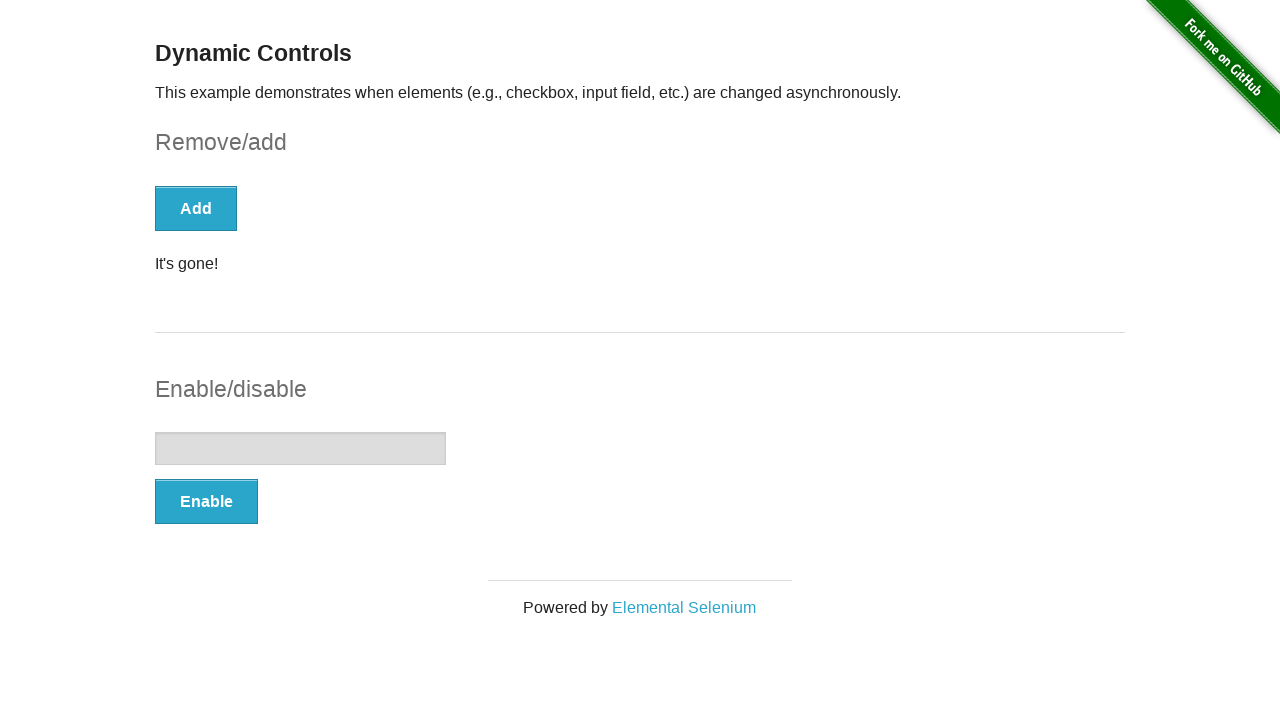

Clicked on Enable button to enable the textbox at (206, 501) on button:text('Enable')
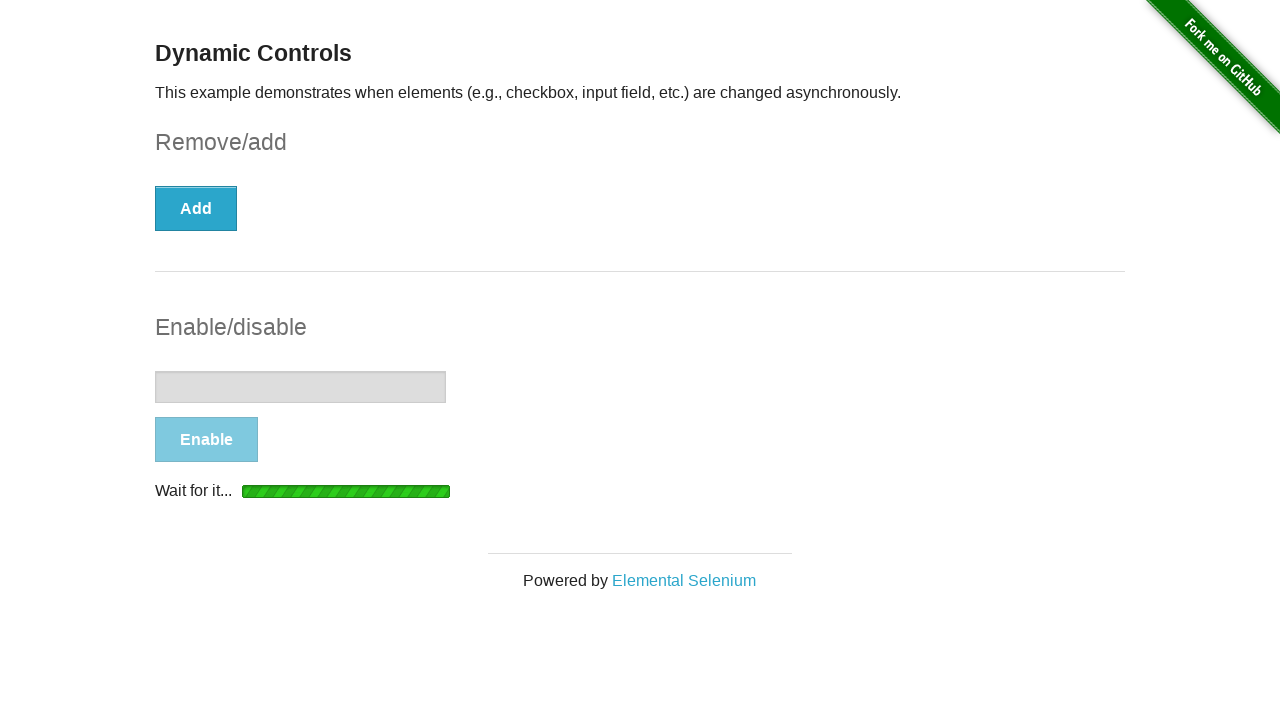

Textbox is now enabled
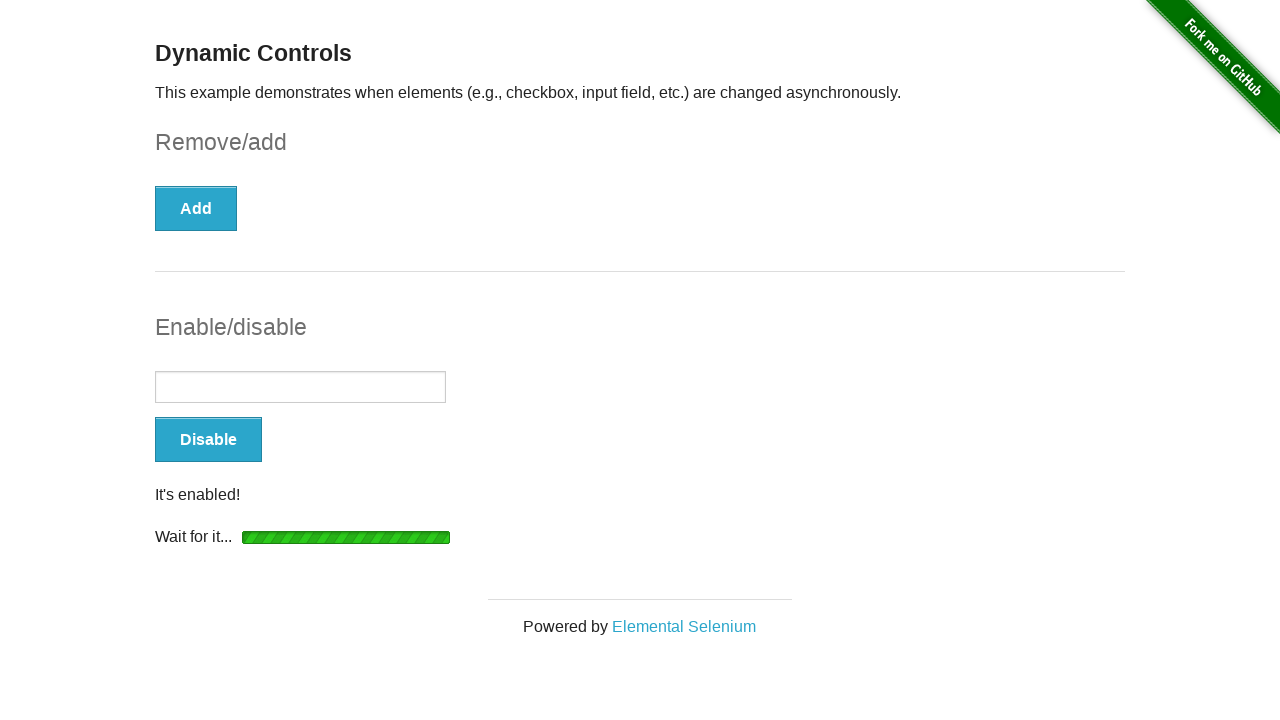

Entered text 'It's Enabled' in the textbox on input[type='text']
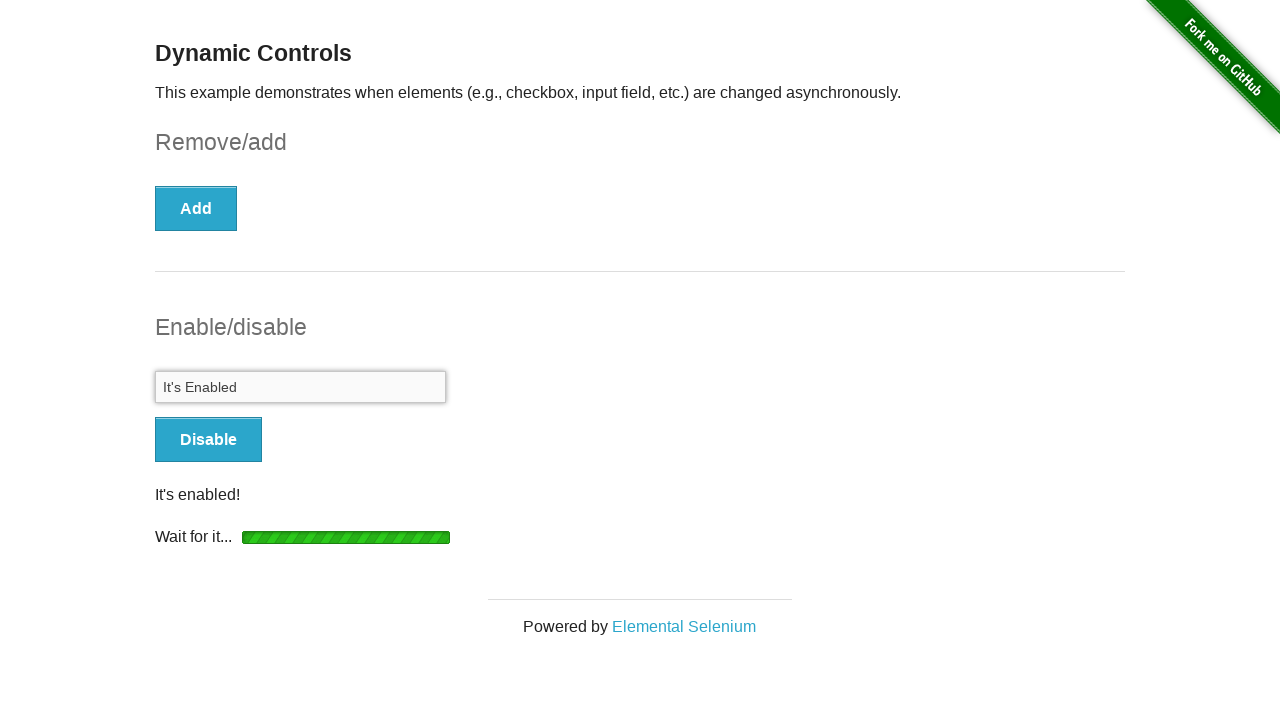

Clicked on Disable button to disable the textbox at (208, 440) on button:text('Disable')
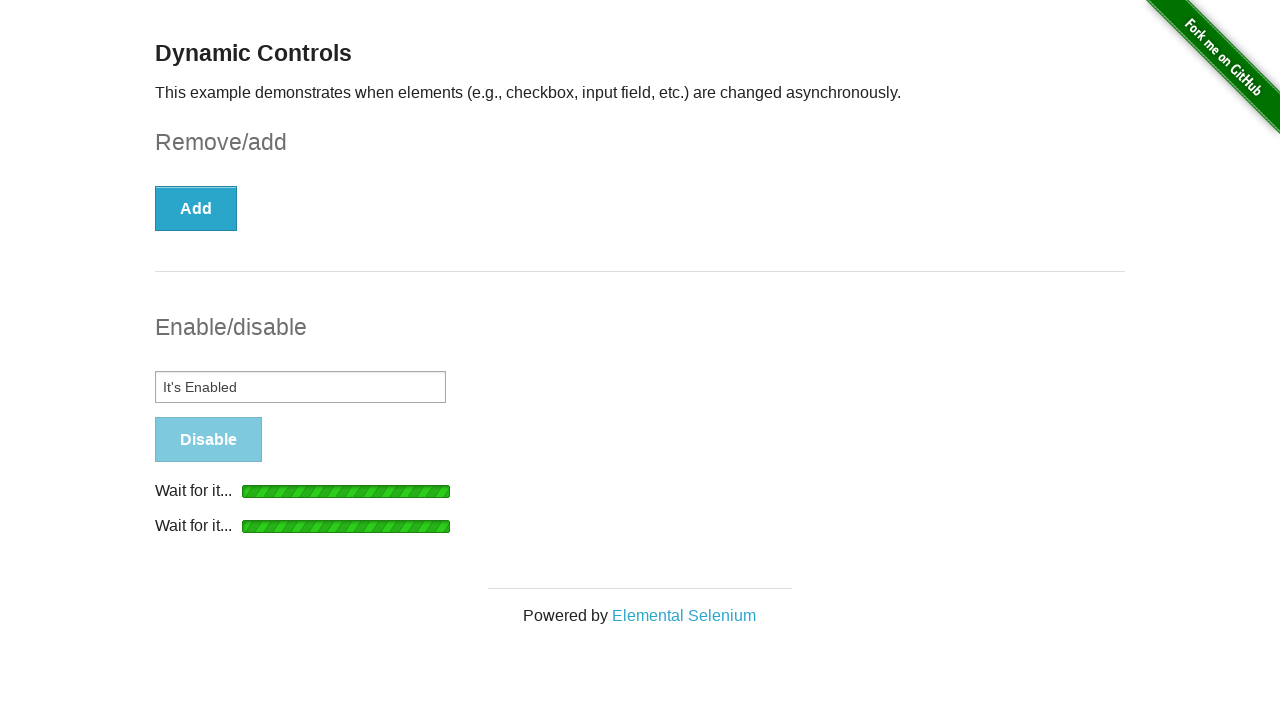

Textbox is now disabled
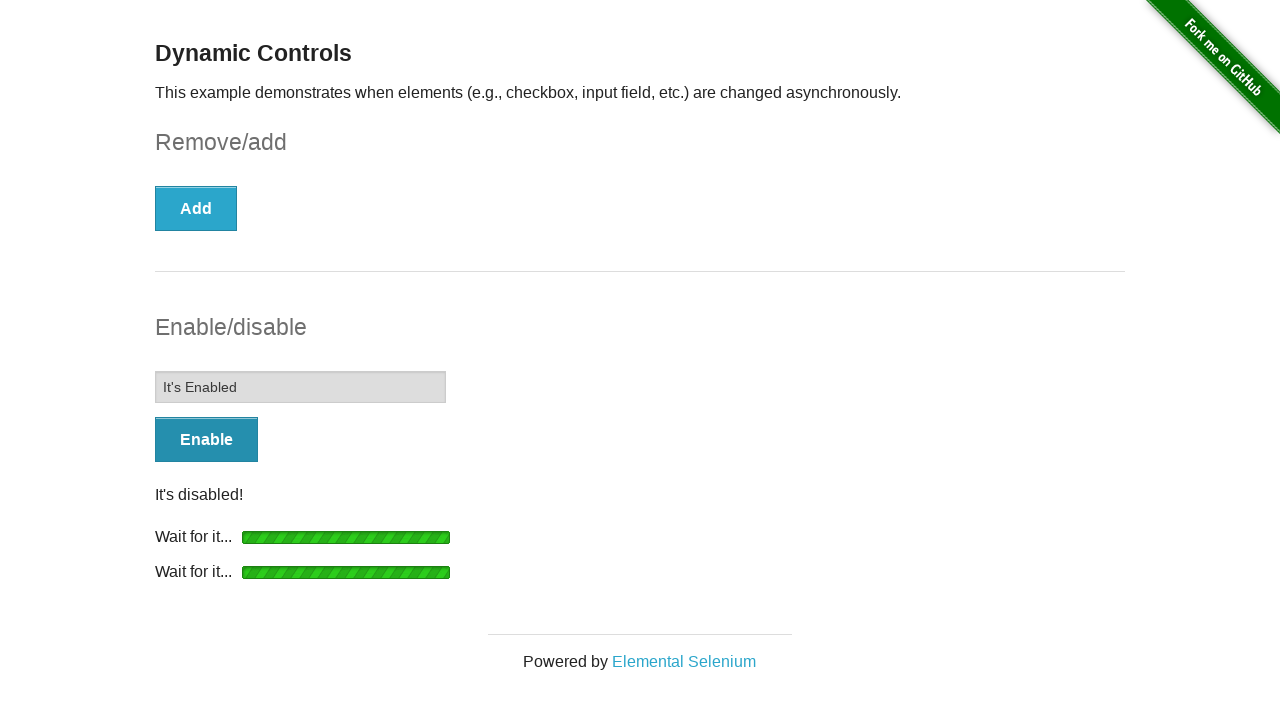

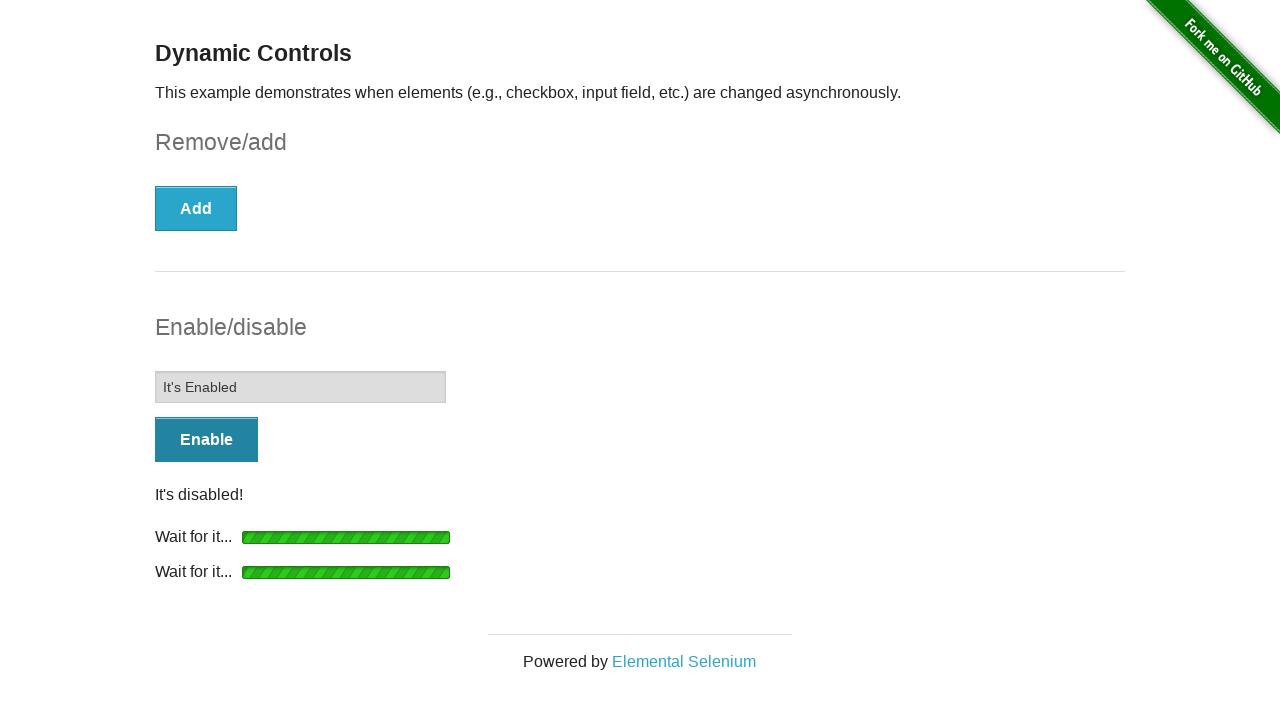